Tests drag and drop functionality between two elements, then navigates to a file upload page and uploads a file

Starting URL: https://the-internet.herokuapp.com/drag_and_drop

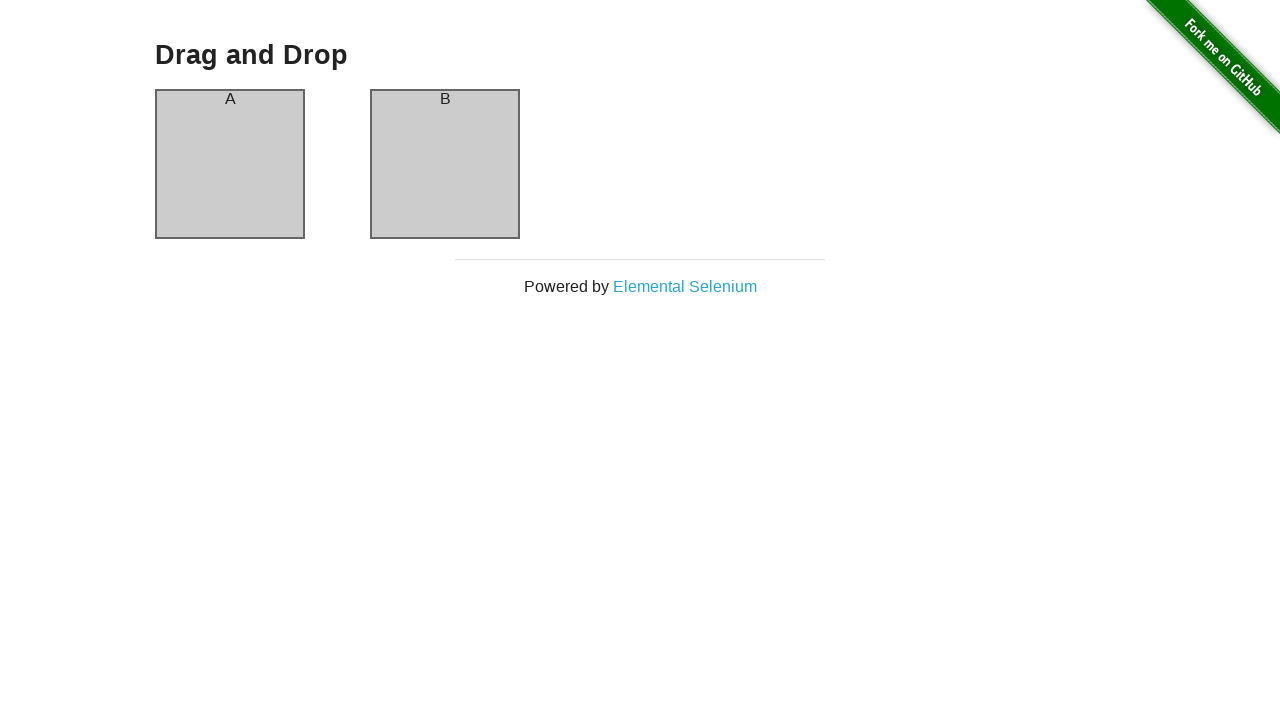

Located drag source element (column-a)
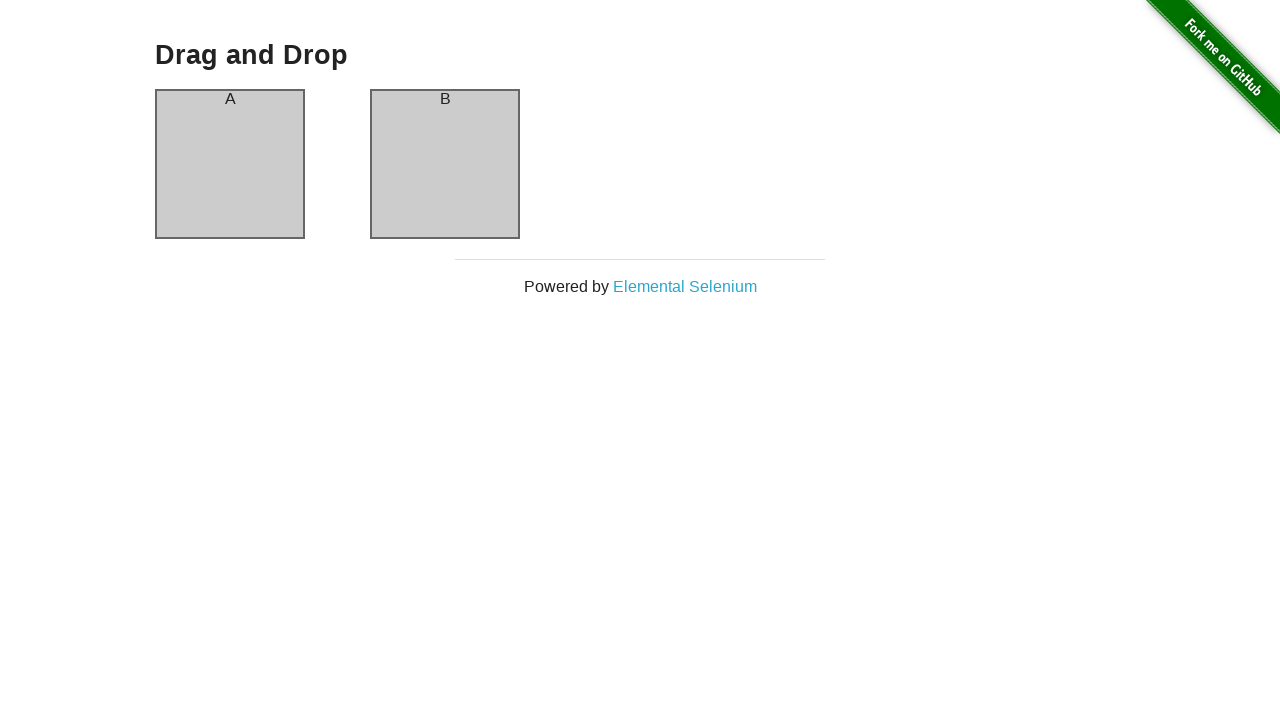

Located drag target element (column-b)
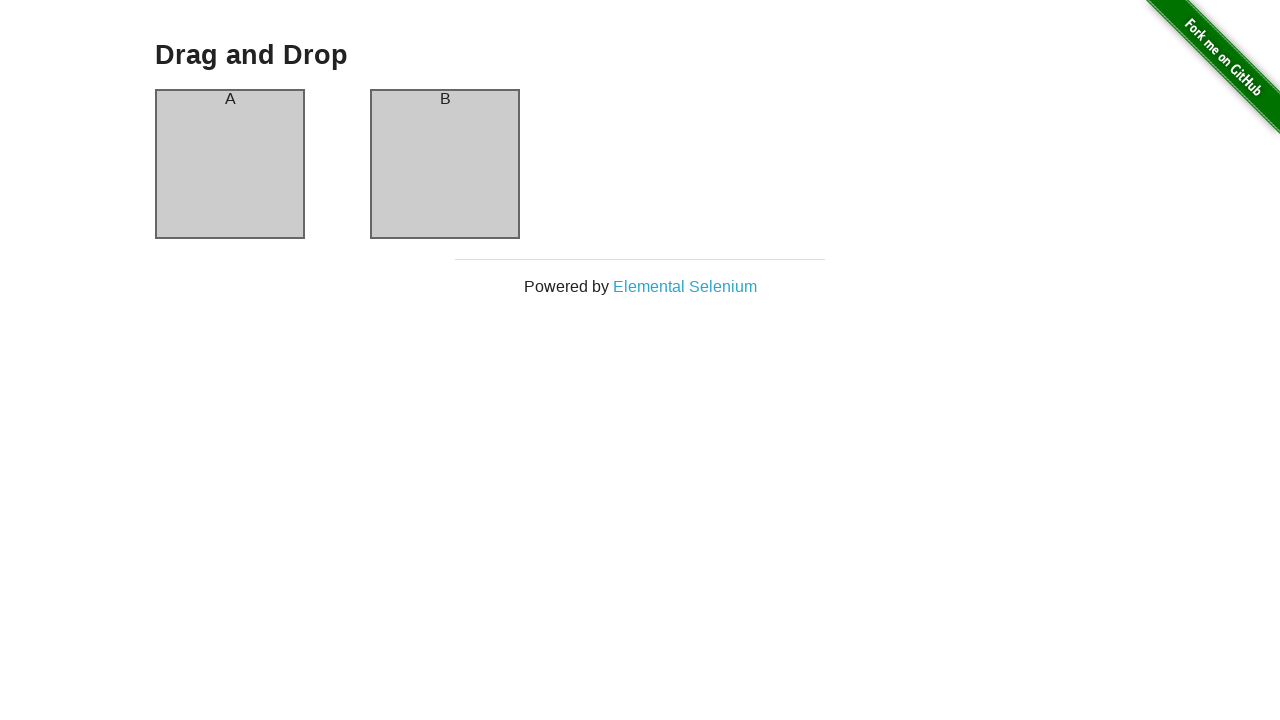

Dragged column-a to column-b successfully at (445, 164)
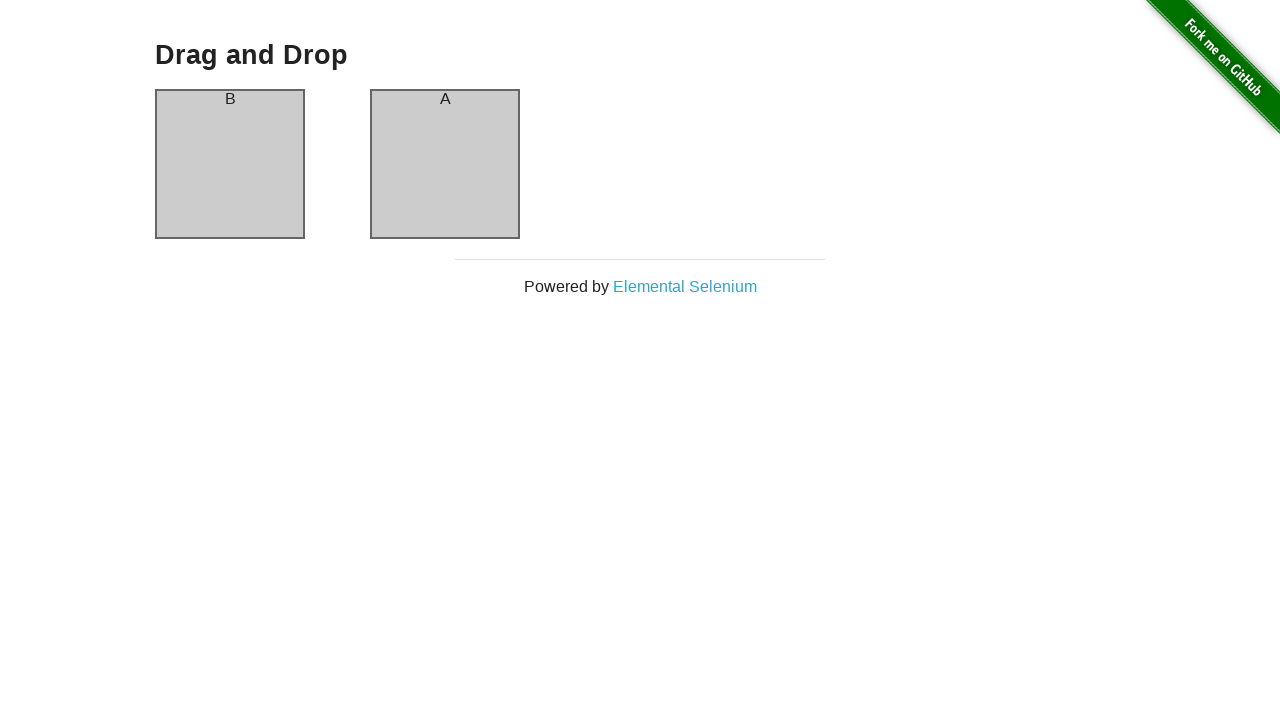

Navigated to file upload page
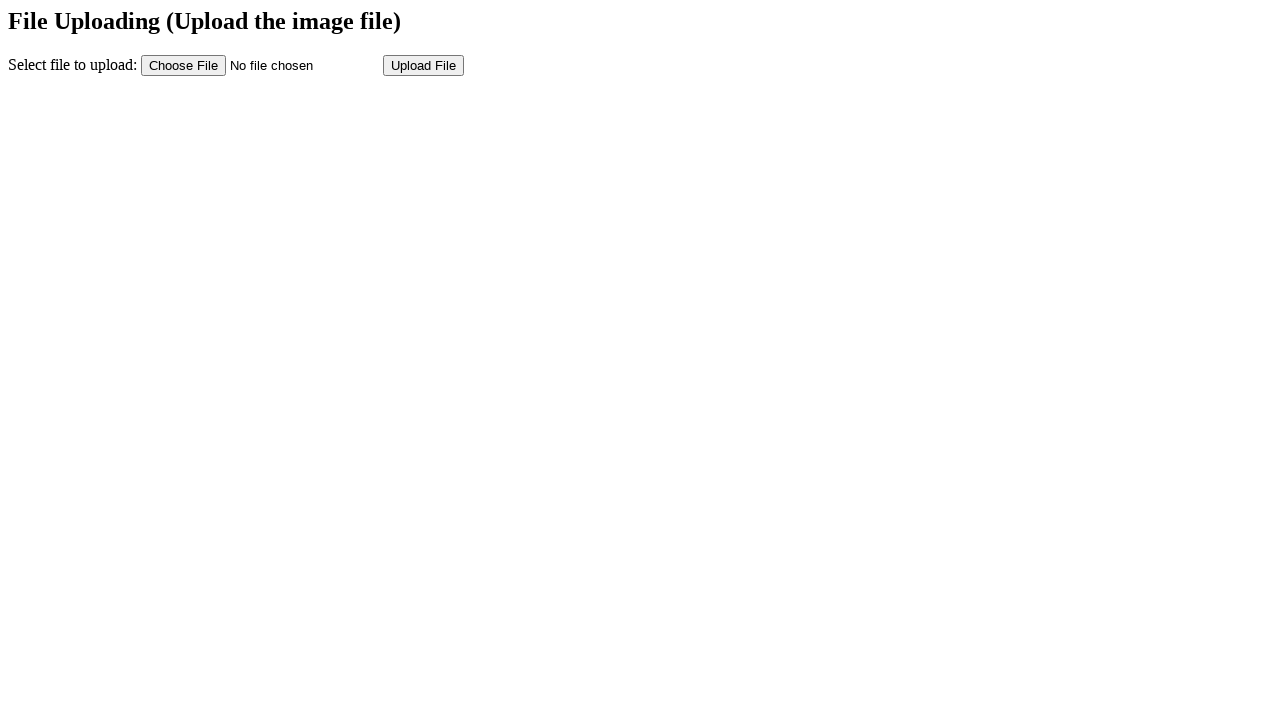

Set file input with test file (testfile.txt)
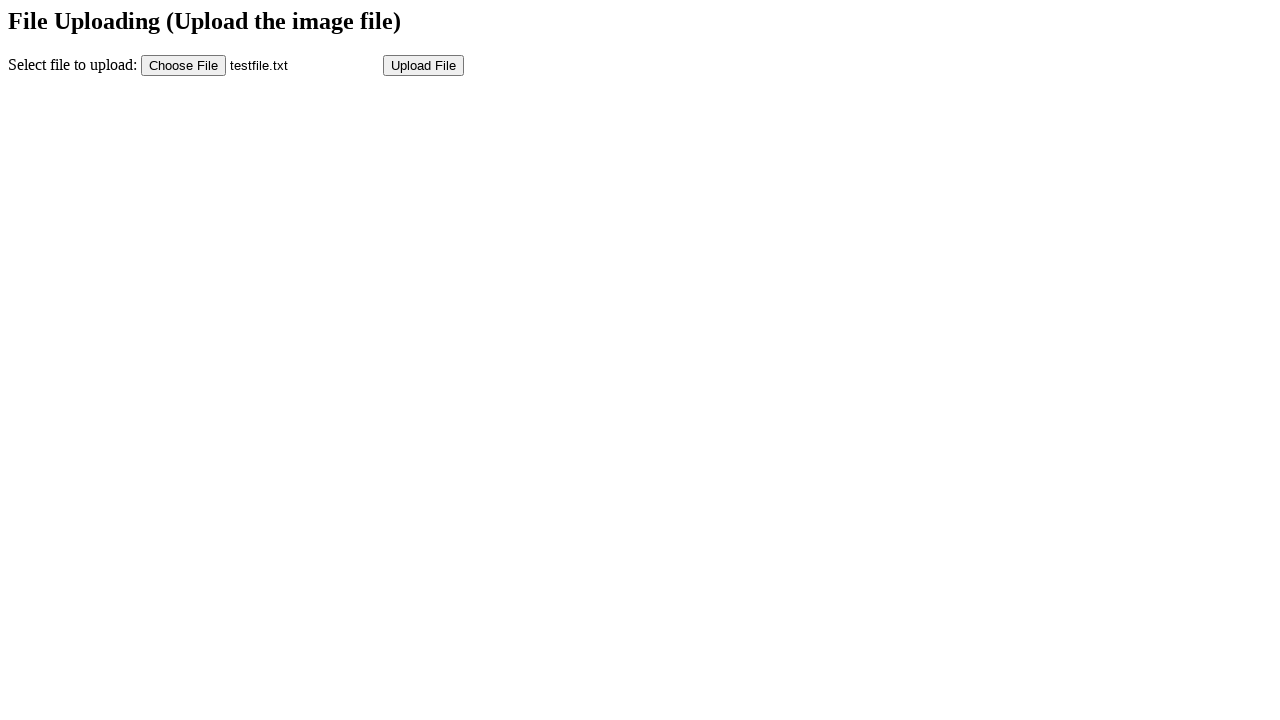

Clicked submit button to upload file at (424, 65) on input[name='submit']
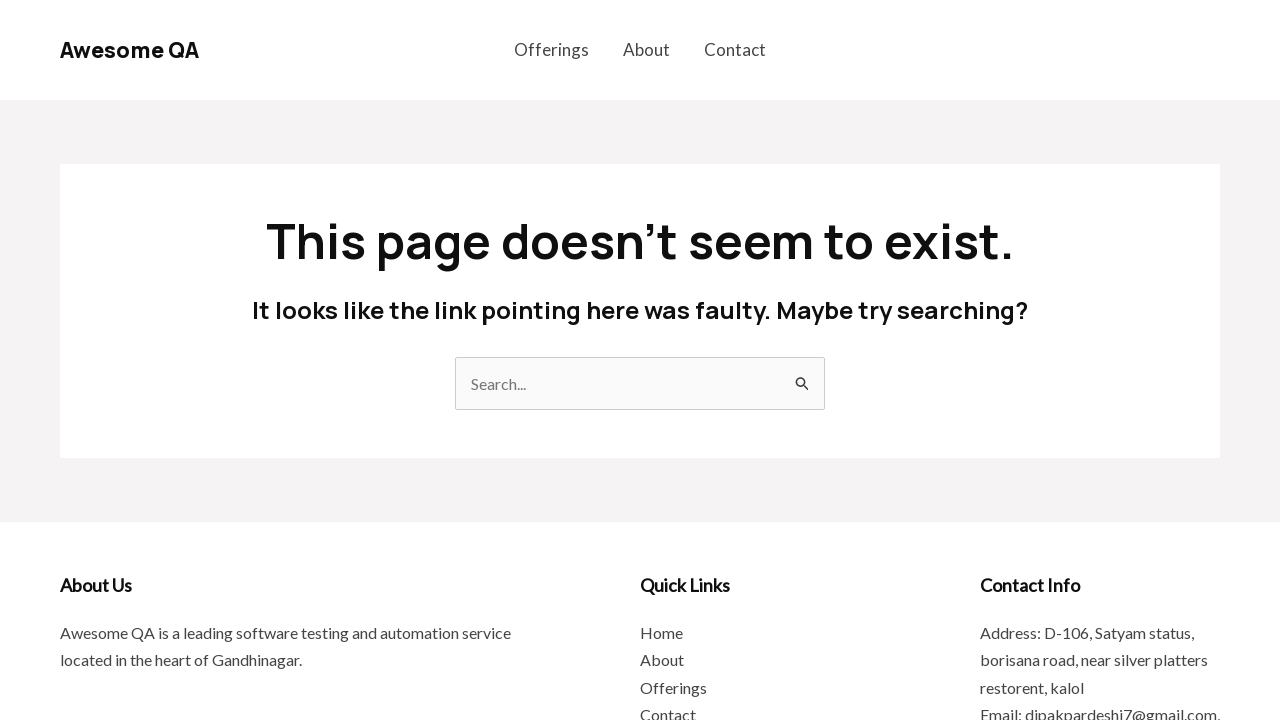

Waited 3 seconds for upload to complete
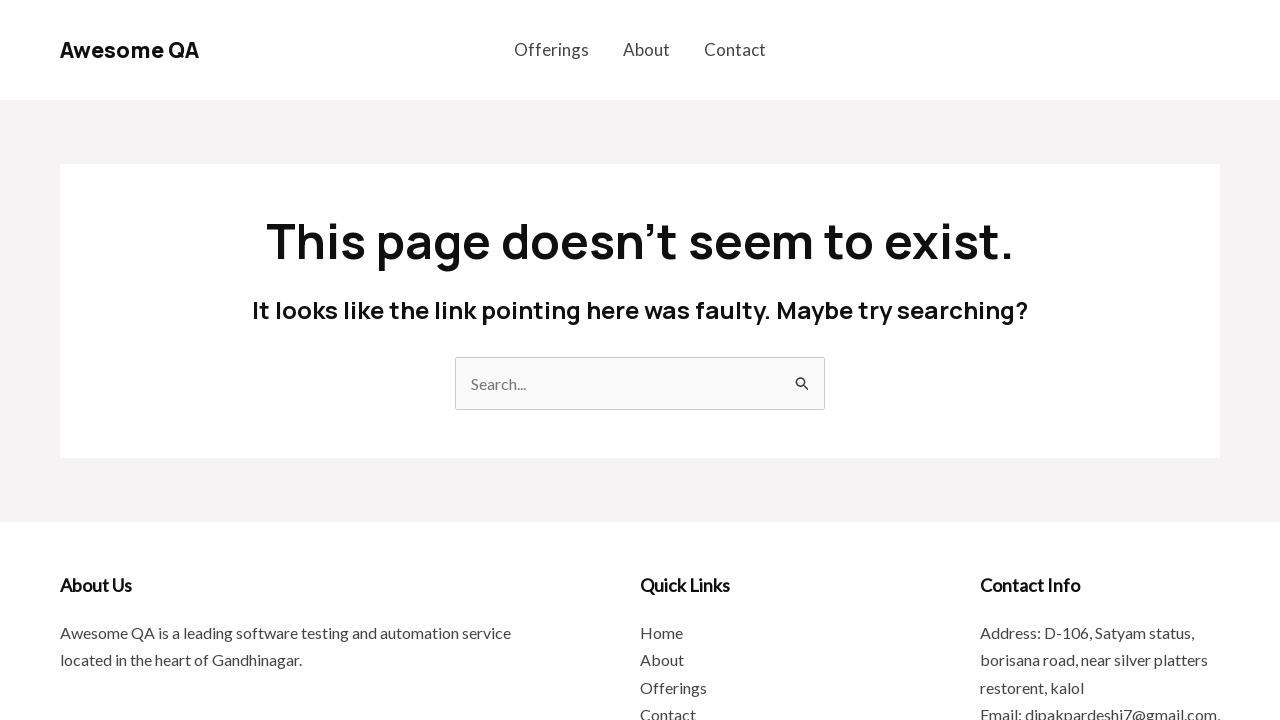

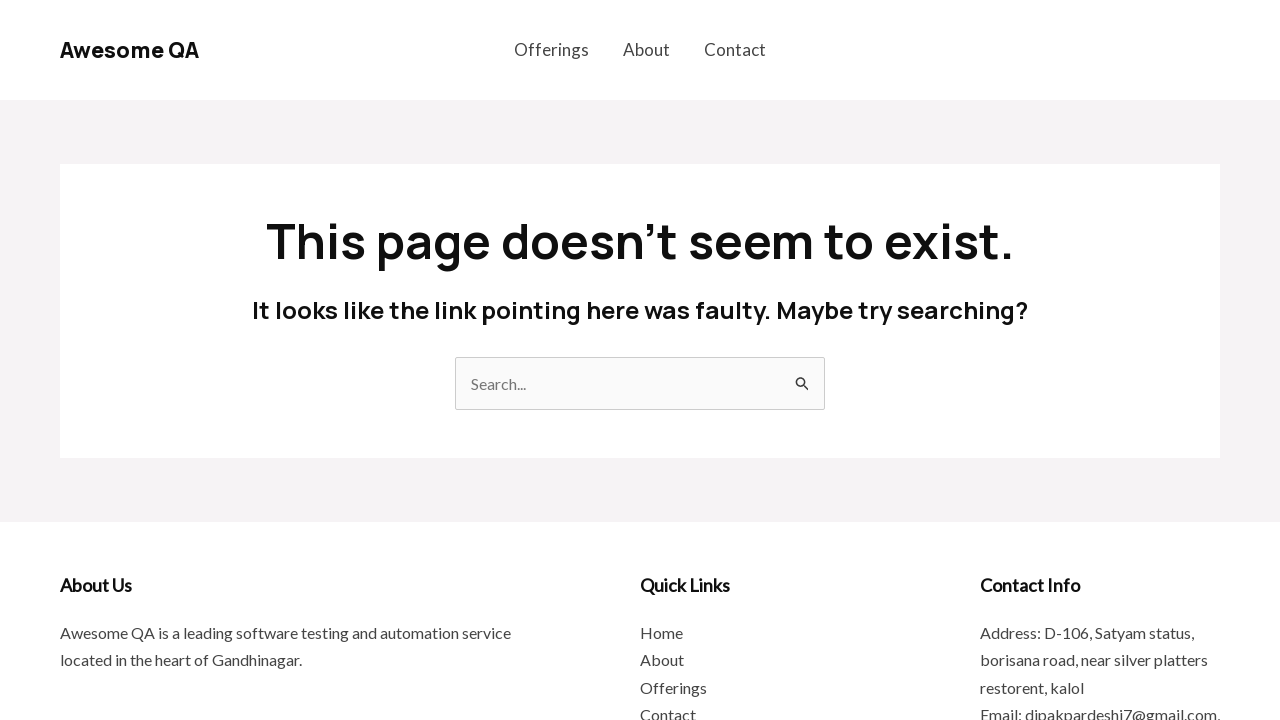